Tests right-click context menu functionality by performing a context click on a designated area, verifying the alert message, then clicking a link that opens a new window and verifying the content on the new page.

Starting URL: https://the-internet.herokuapp.com/context_menu

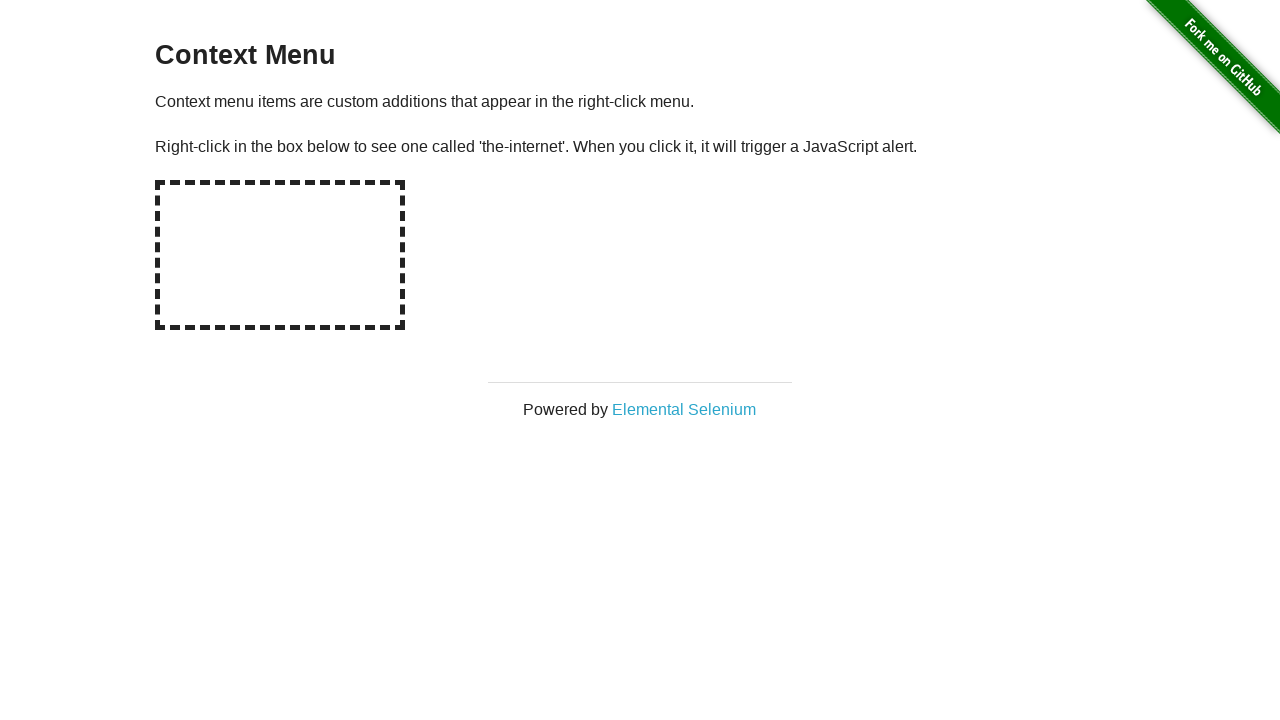

Right-clicked on the context menu hotspot area at (280, 255) on #hot-spot
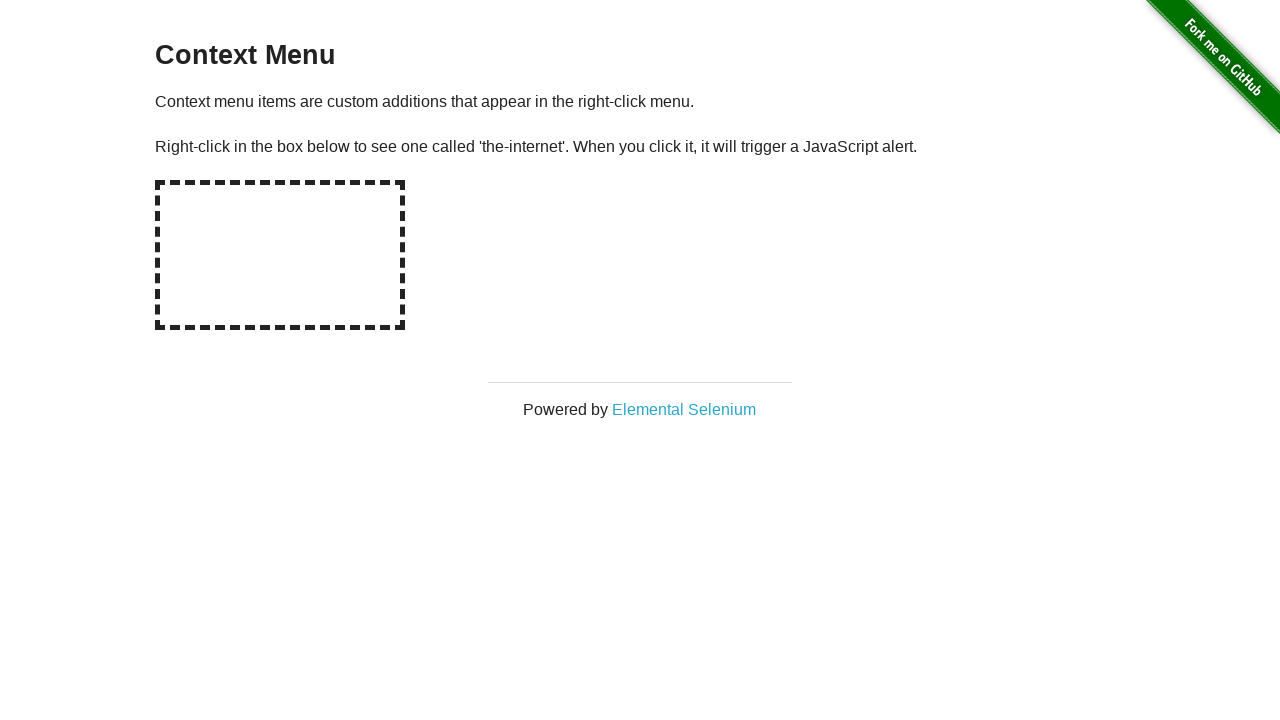

Evaluated alert text from window object
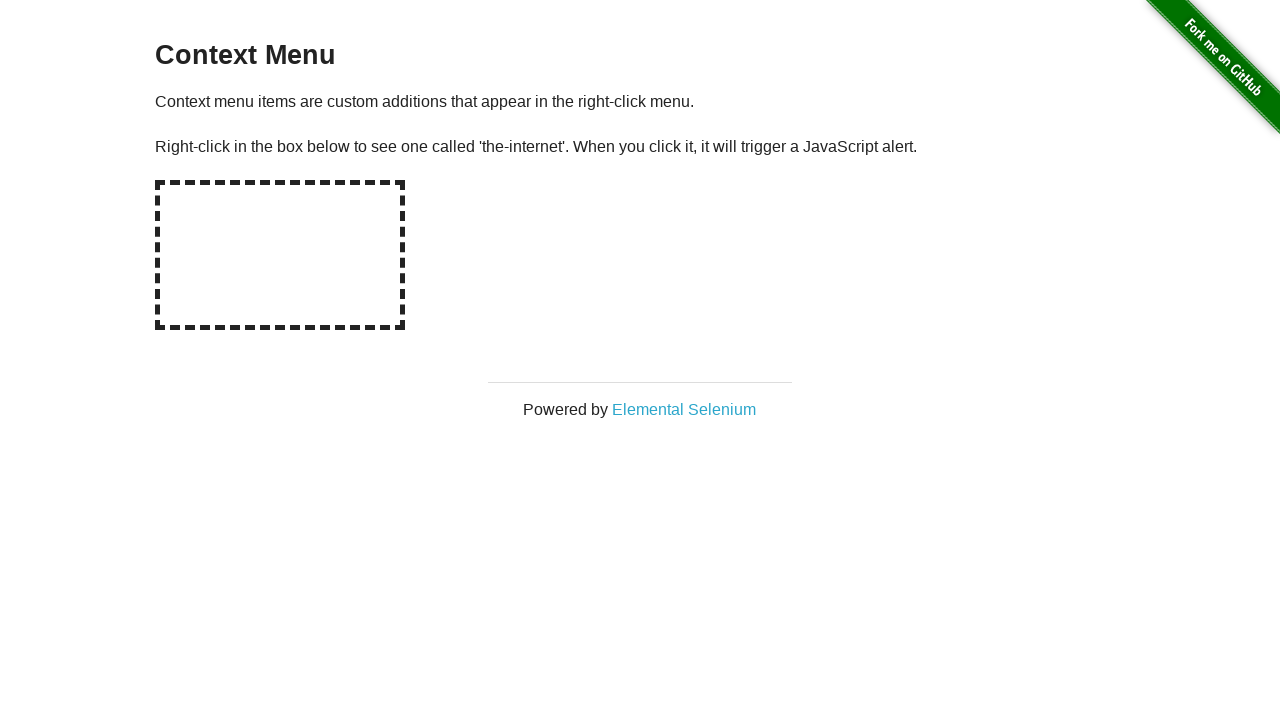

Set up dialog handler to accept alerts
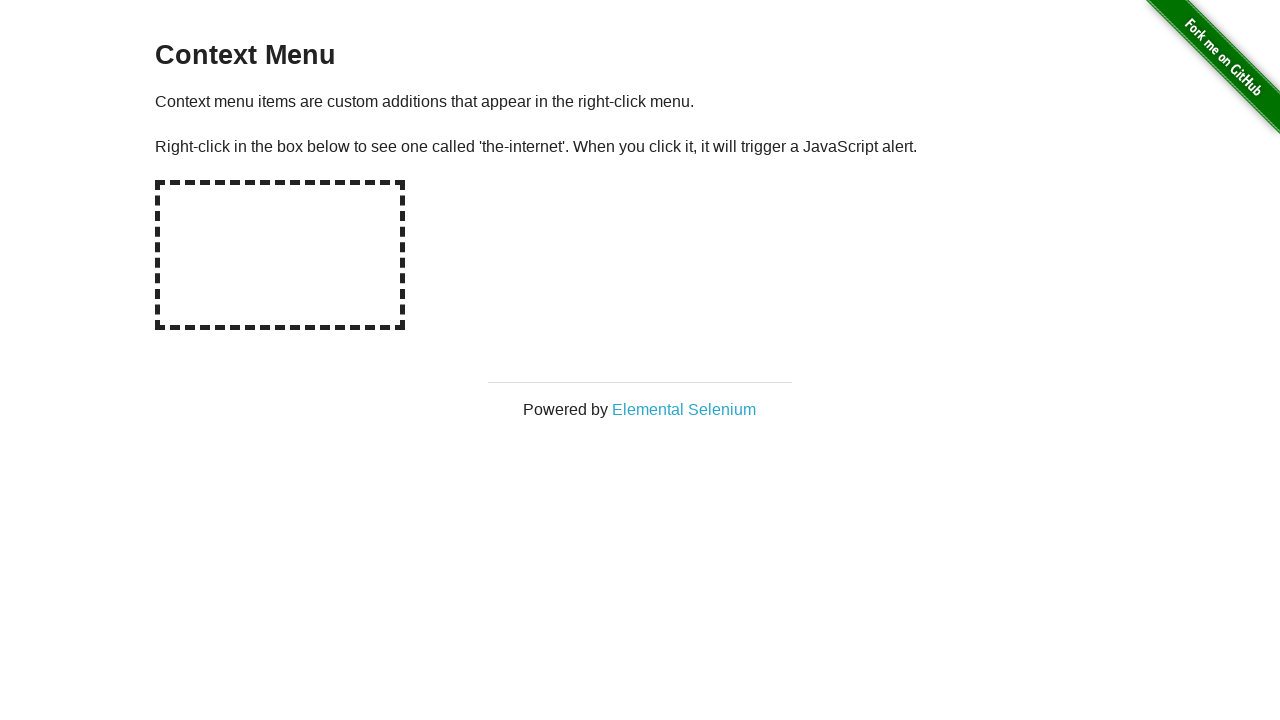

Right-clicked on hotspot again with dialog handler active at (280, 255) on #hot-spot
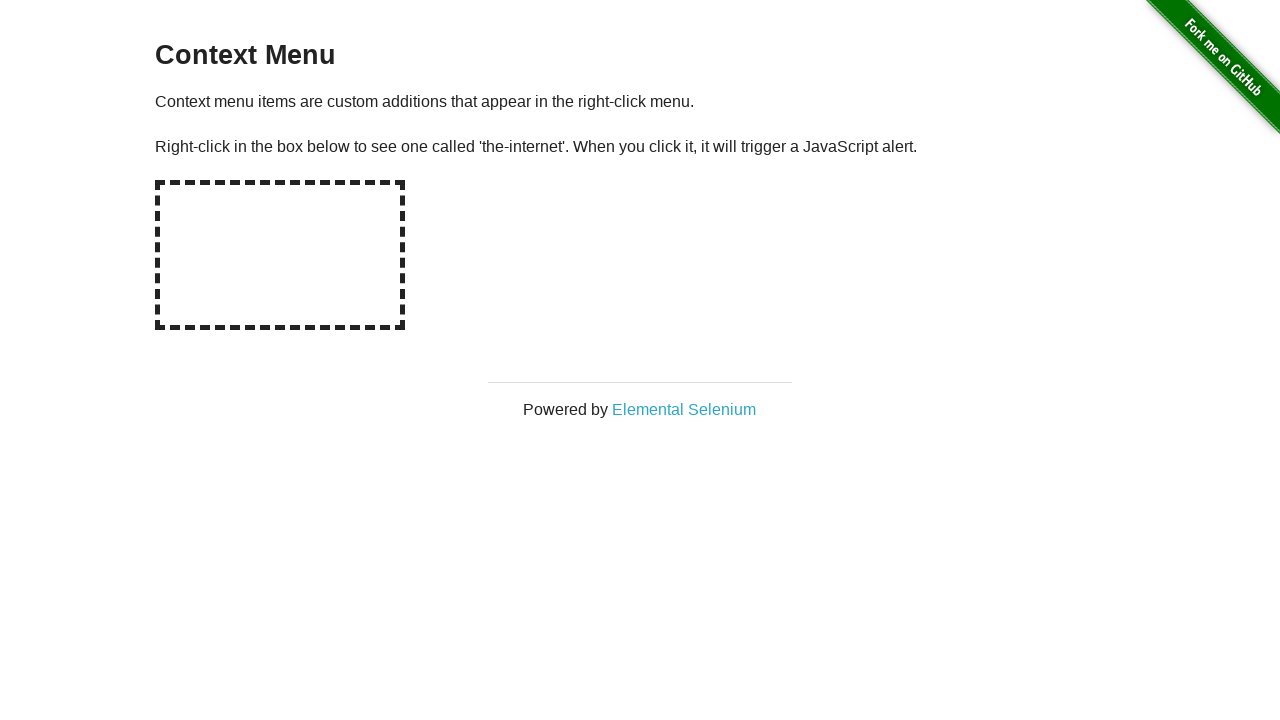

Clicked 'Elemental Selenium' link to open new window at (684, 409) on text=Elemental Selenium
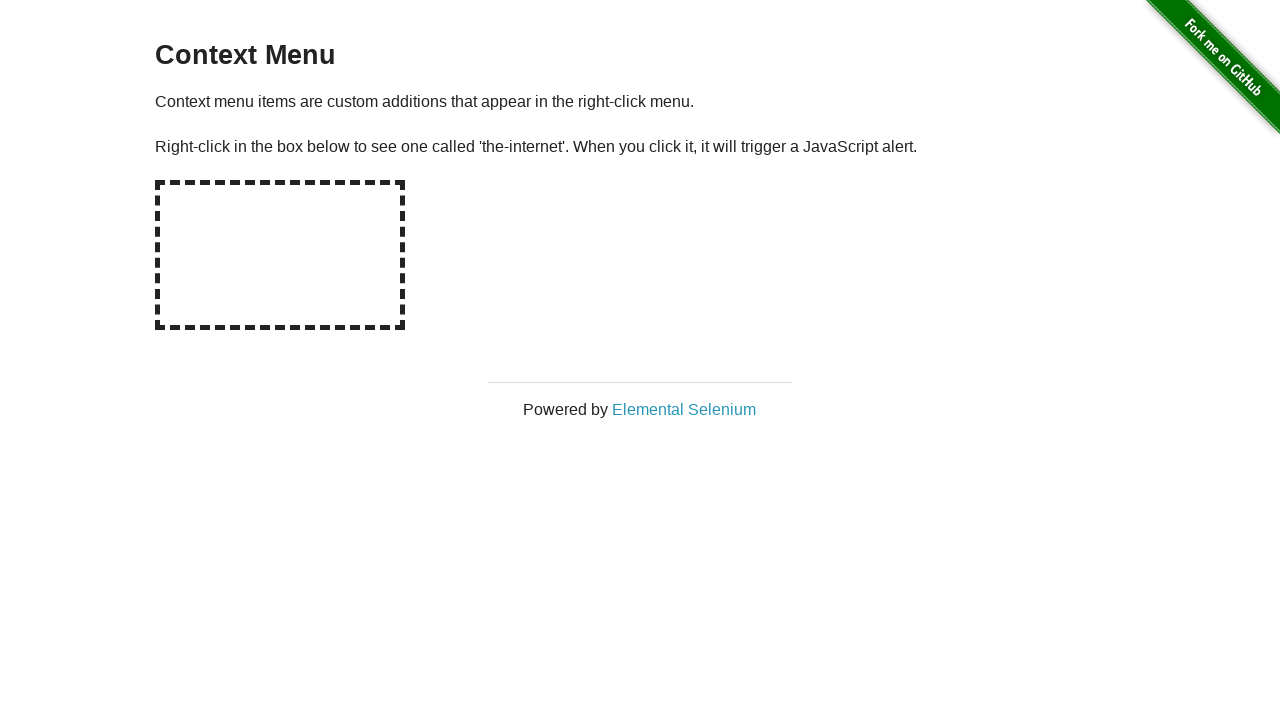

Captured the newly opened page
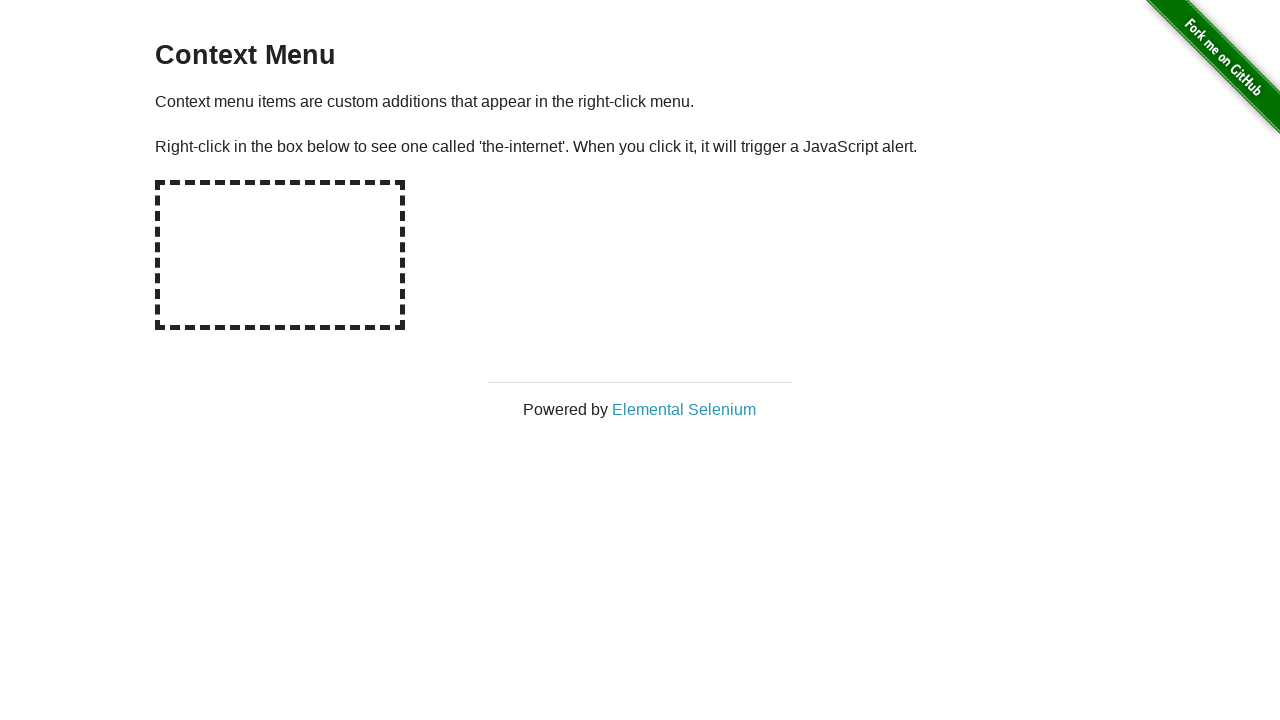

New page loaded successfully
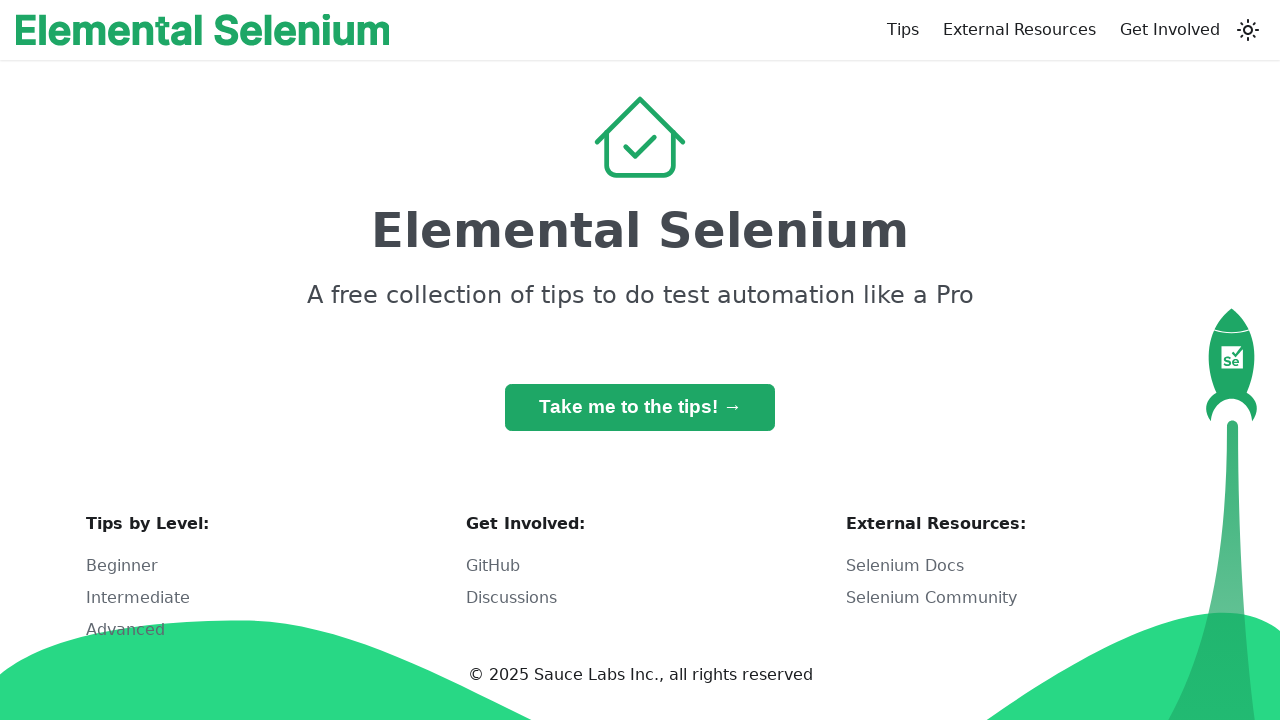

H1 element found on new page
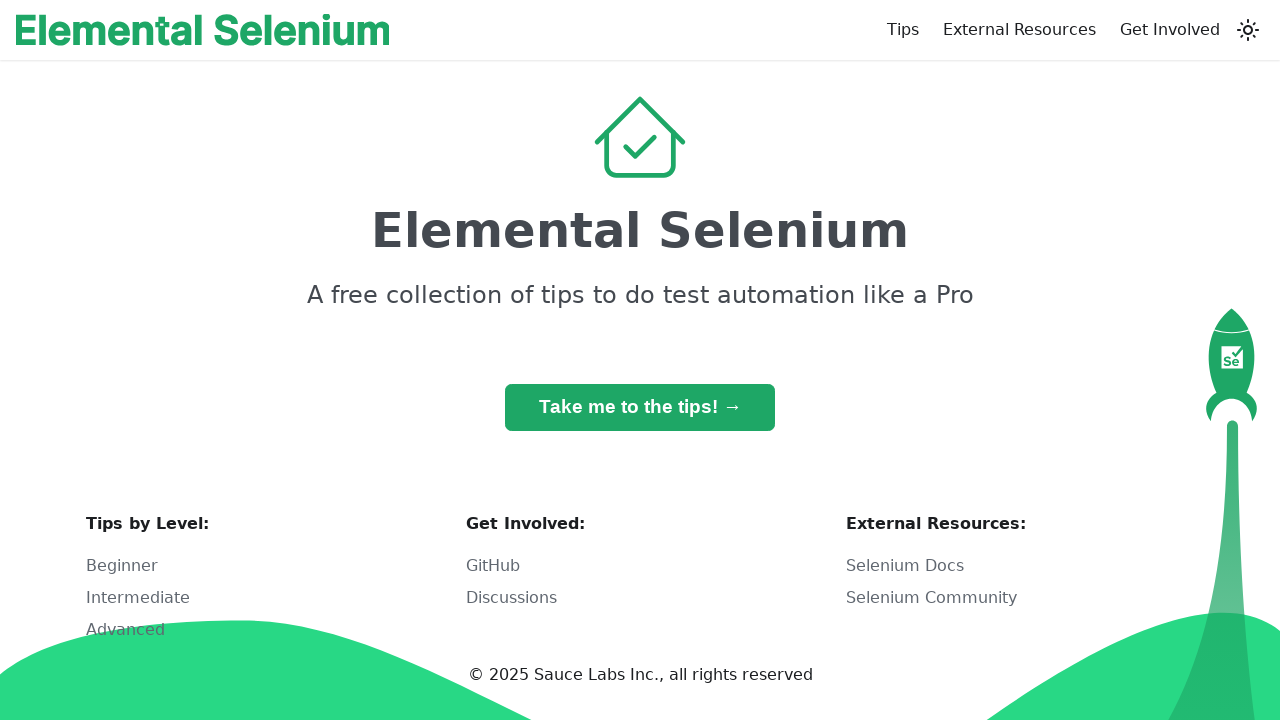

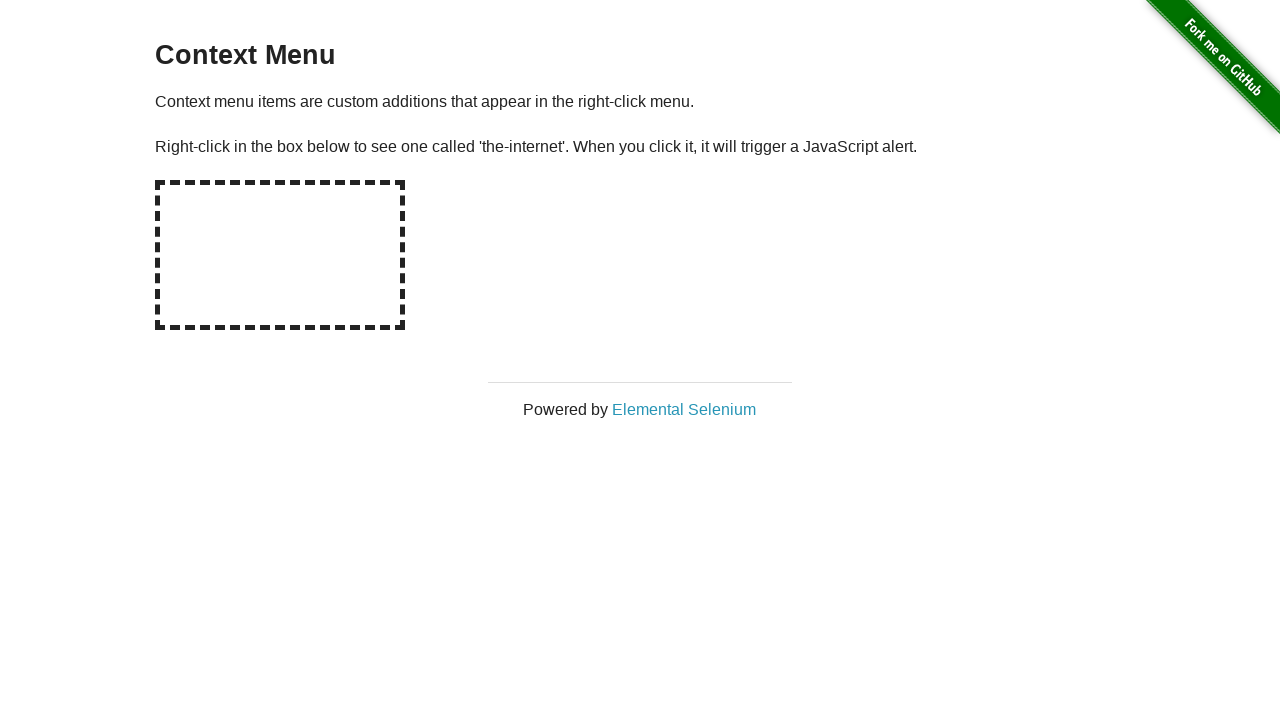